Navigates to a jobs website and clicks on the Jobs link to verify navigation

Starting URL: https://alchemy.hguy.co/jobs

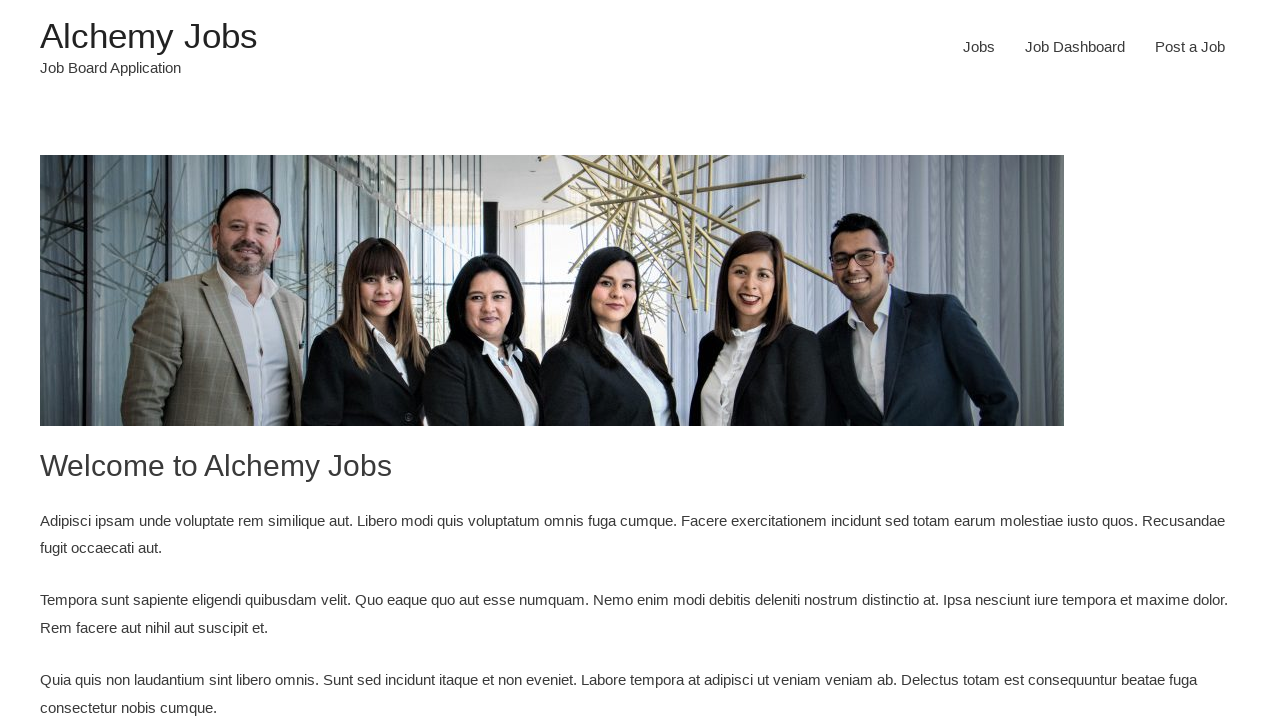

Retrieved href attribute from Jobs link
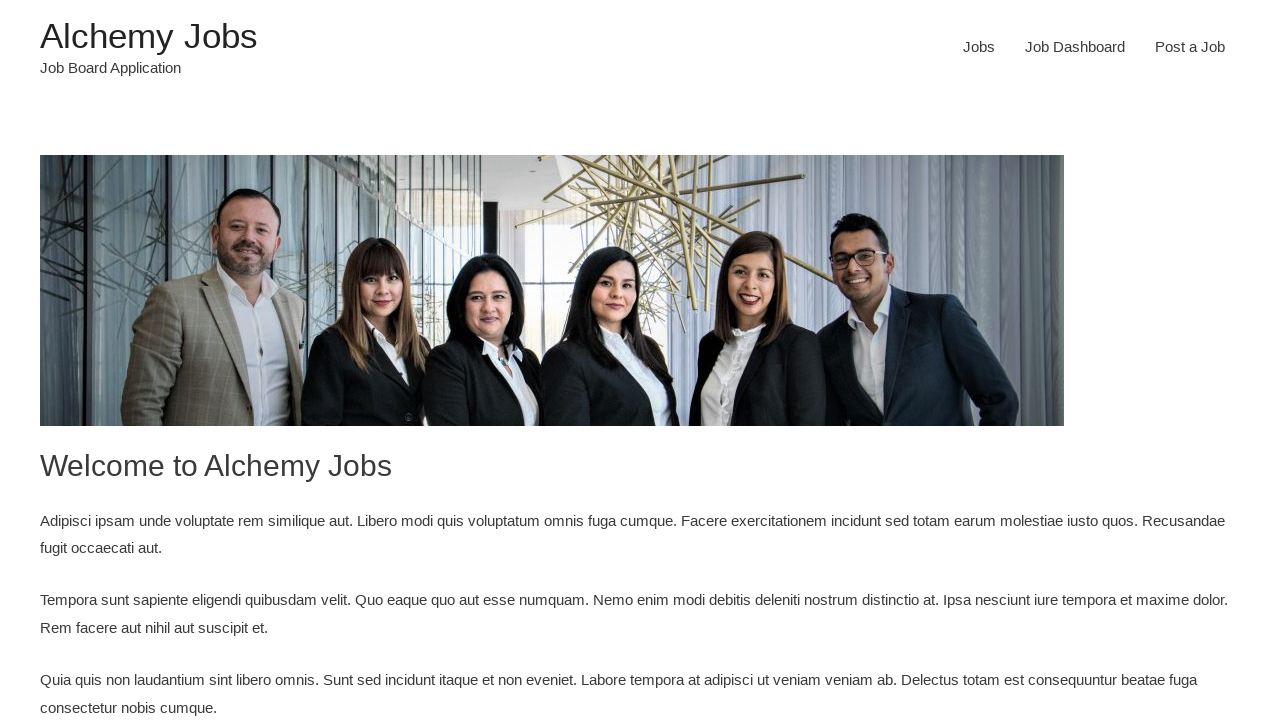

Clicked on the Jobs link at (979, 47) on xpath=//a[text()='Jobs']
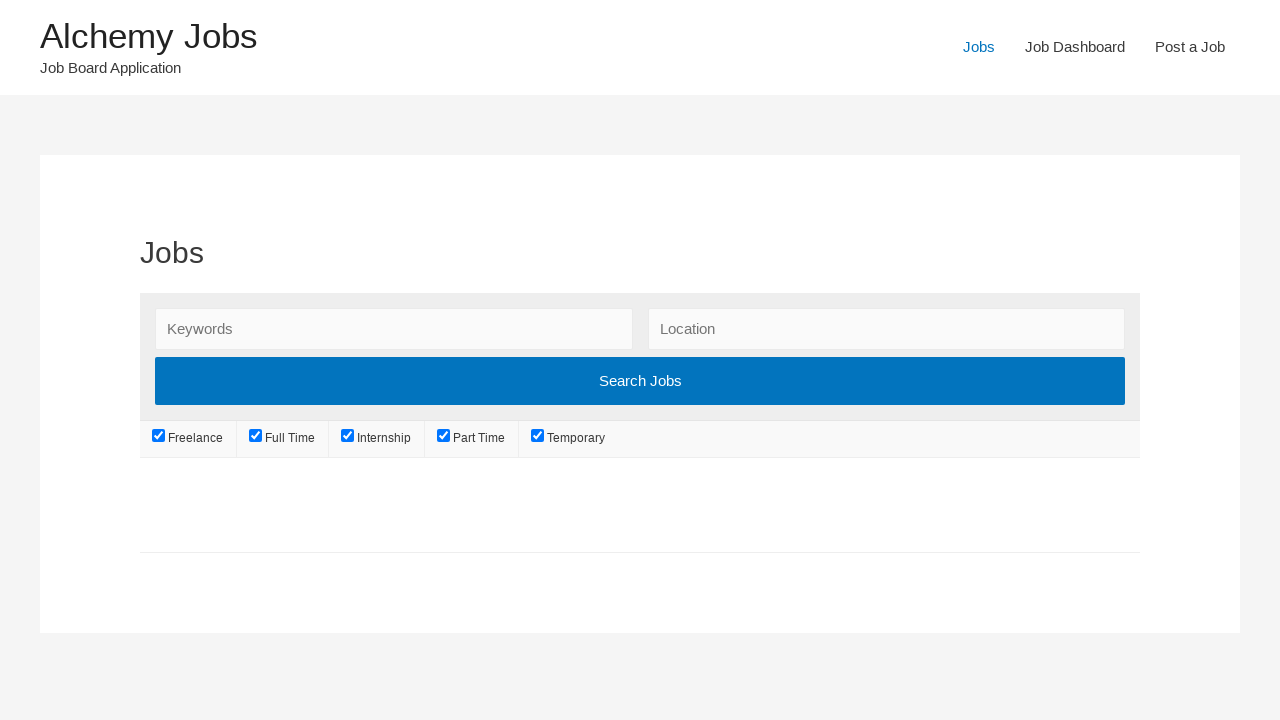

Retrieved current page URL
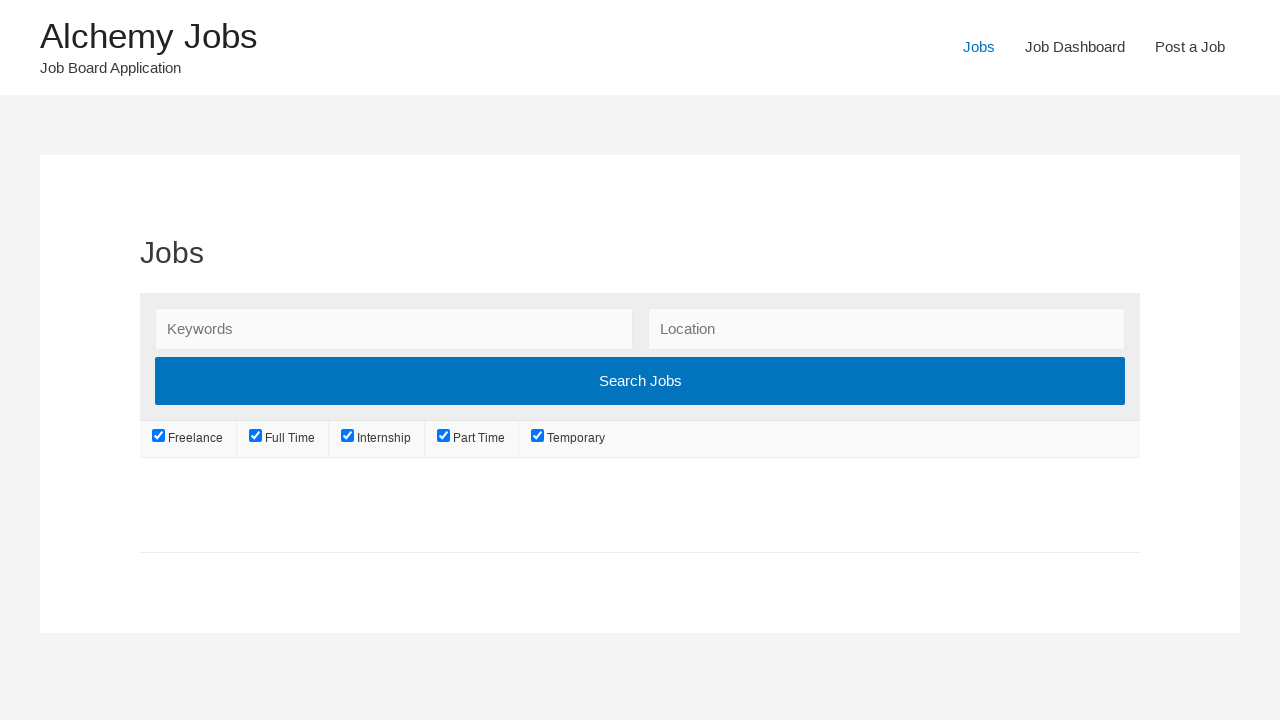

Verified navigation to Jobs page - URL matches expected href
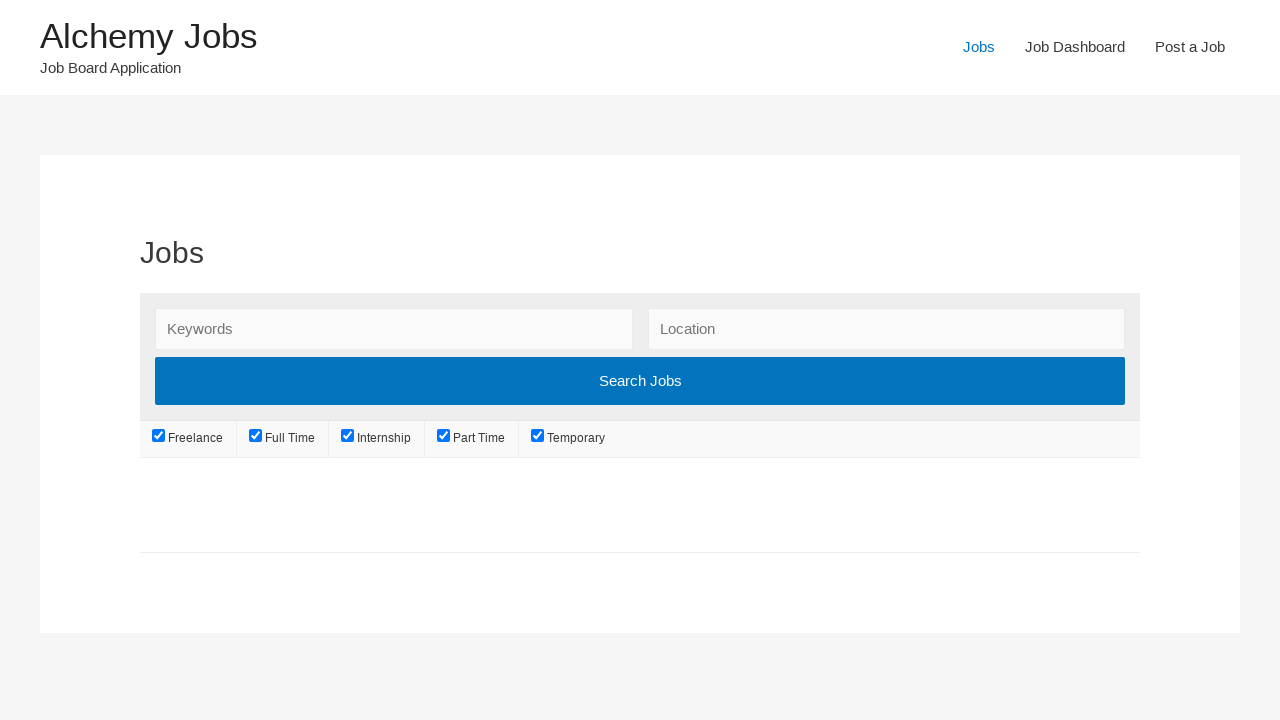

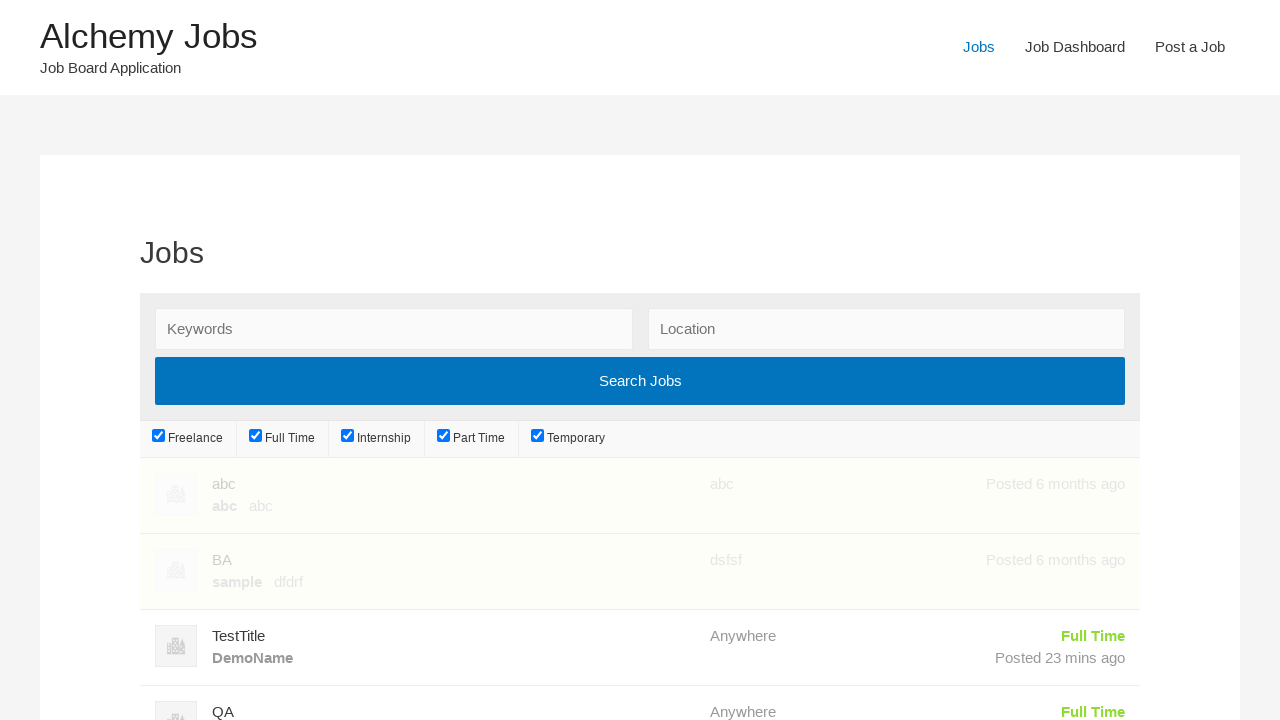